Tests geolocation functionality by clicking the location button and verifying coordinates are displayed

Starting URL: https://the-internet.herokuapp.com/geolocation

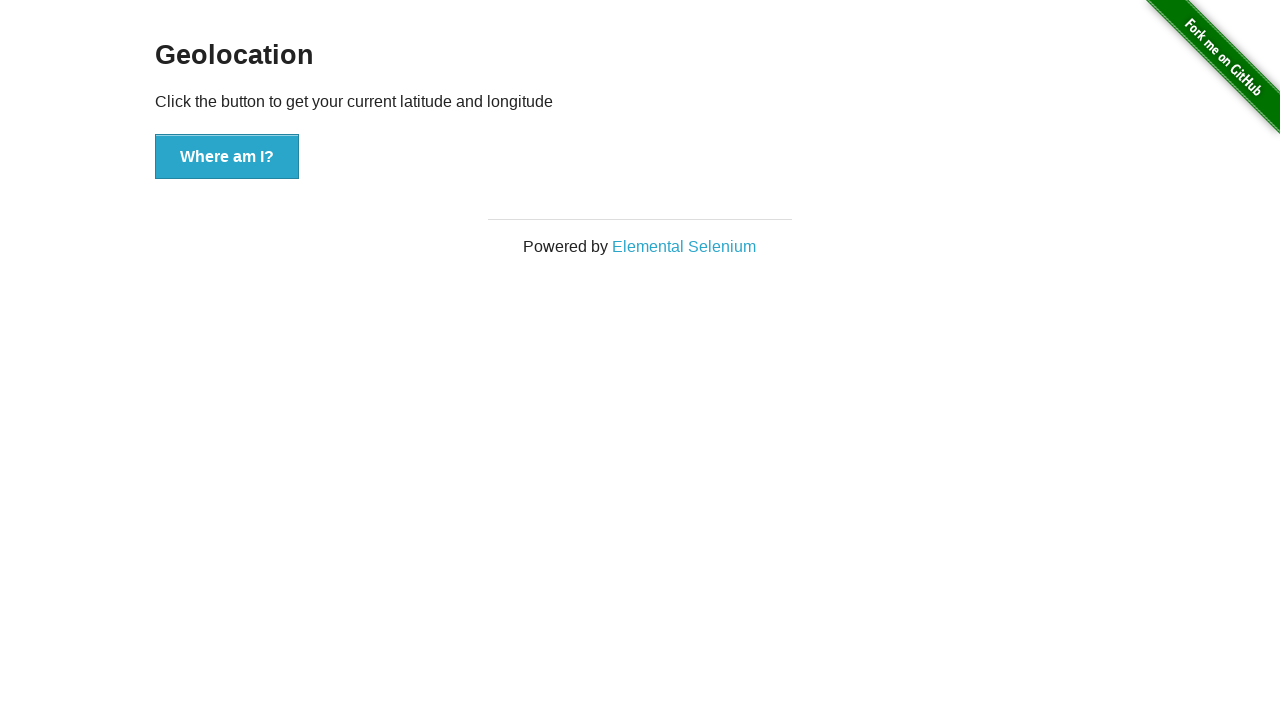

Granted geolocation permission to browser context
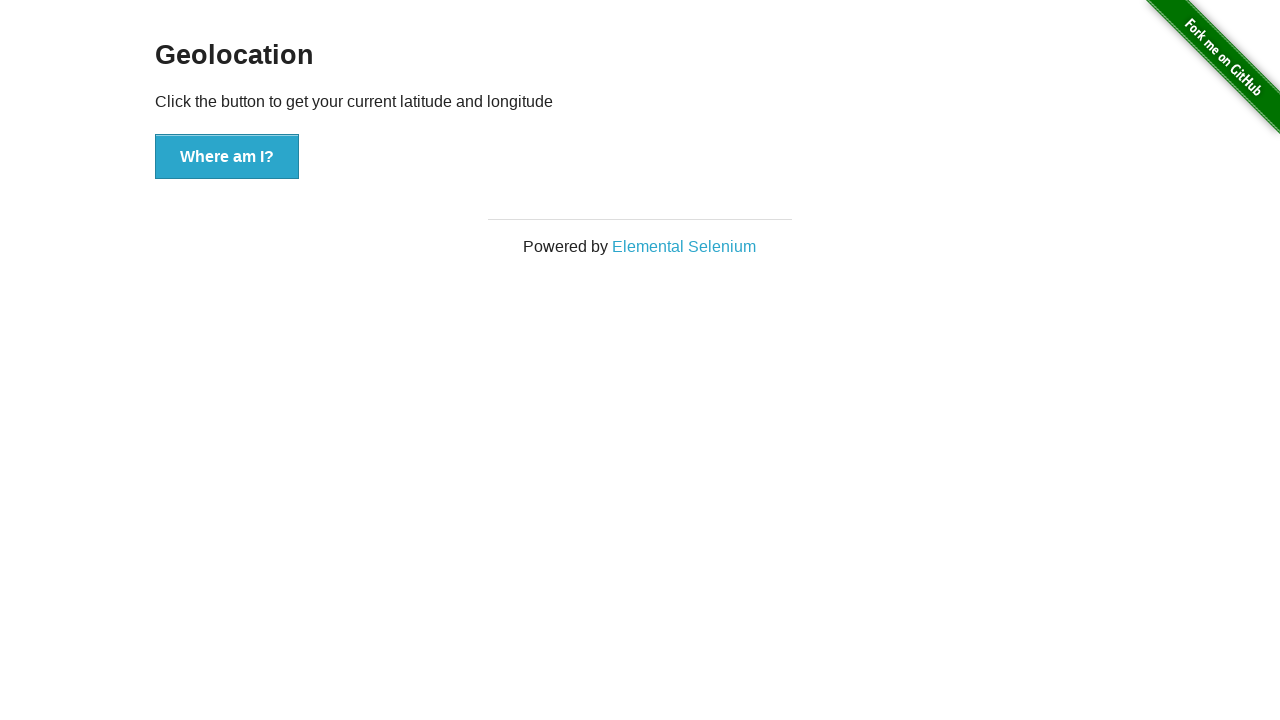

Set fake geolocation to coordinates (37.386052, -122.083851)
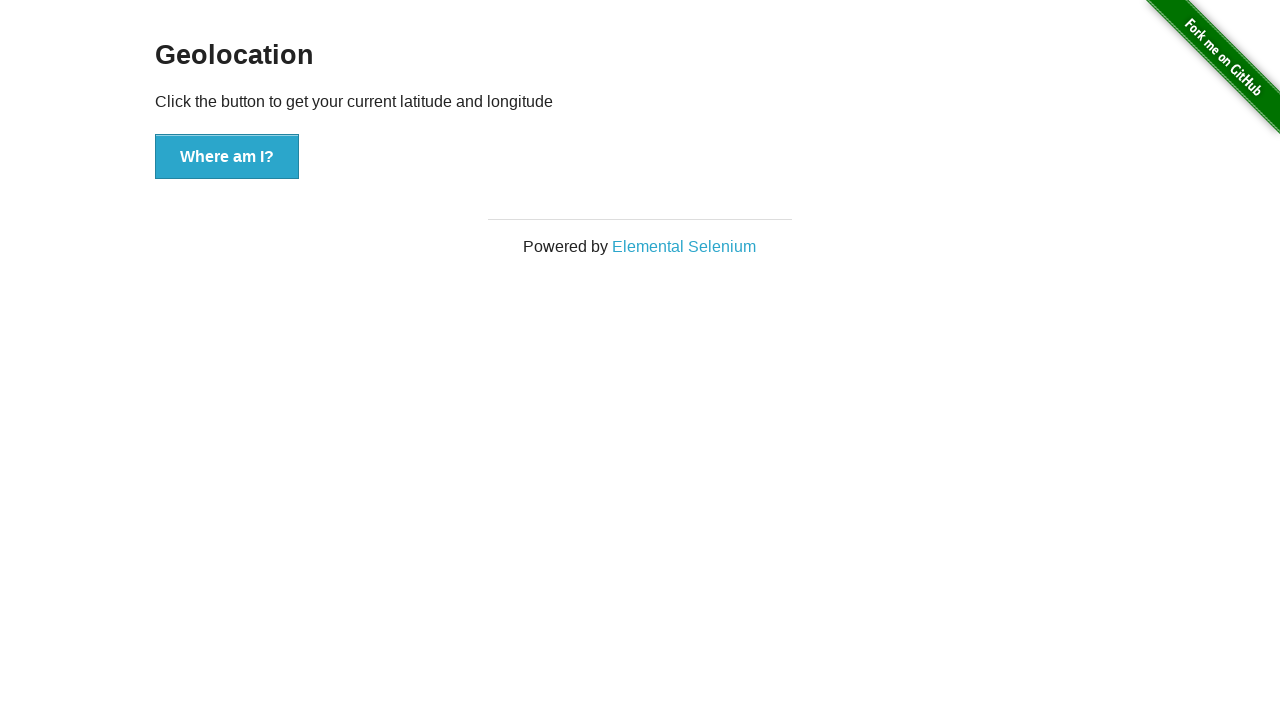

Clicked the 'Where am I?' button to request geolocation at (227, 157) on xpath=//button[.='Where am I?']
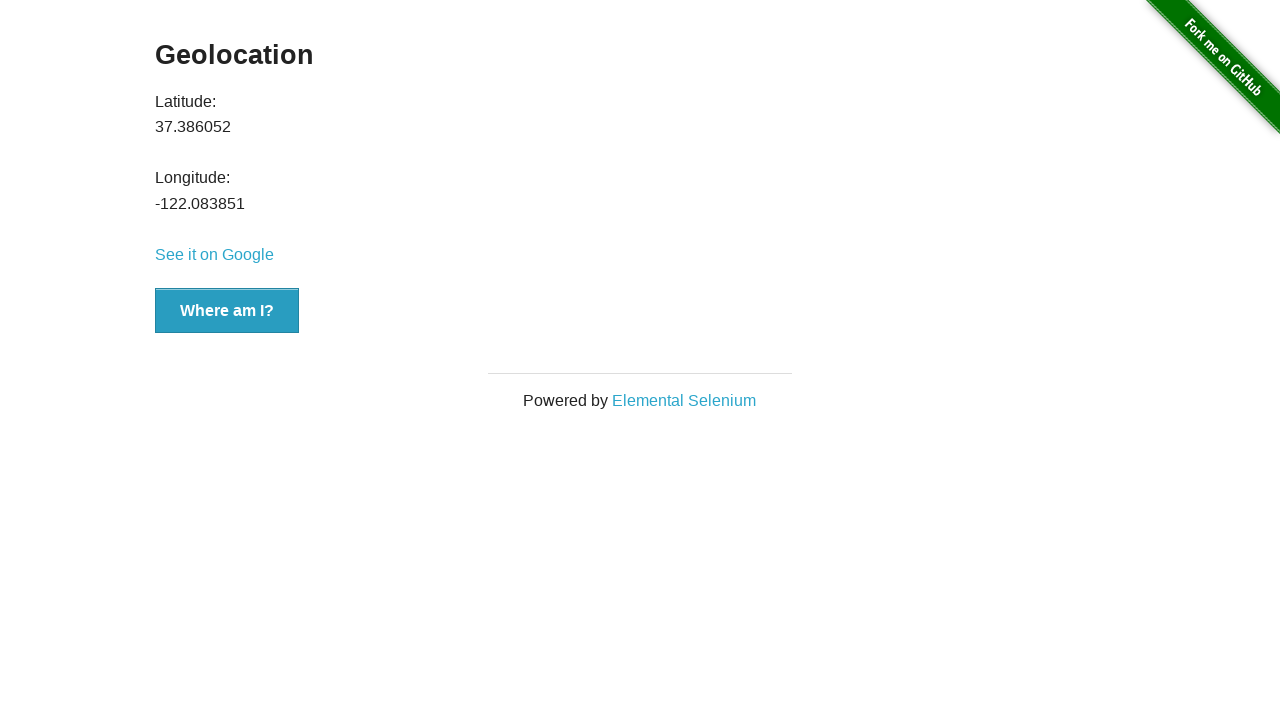

Verified latitude value matches expected coordinate 37.386052
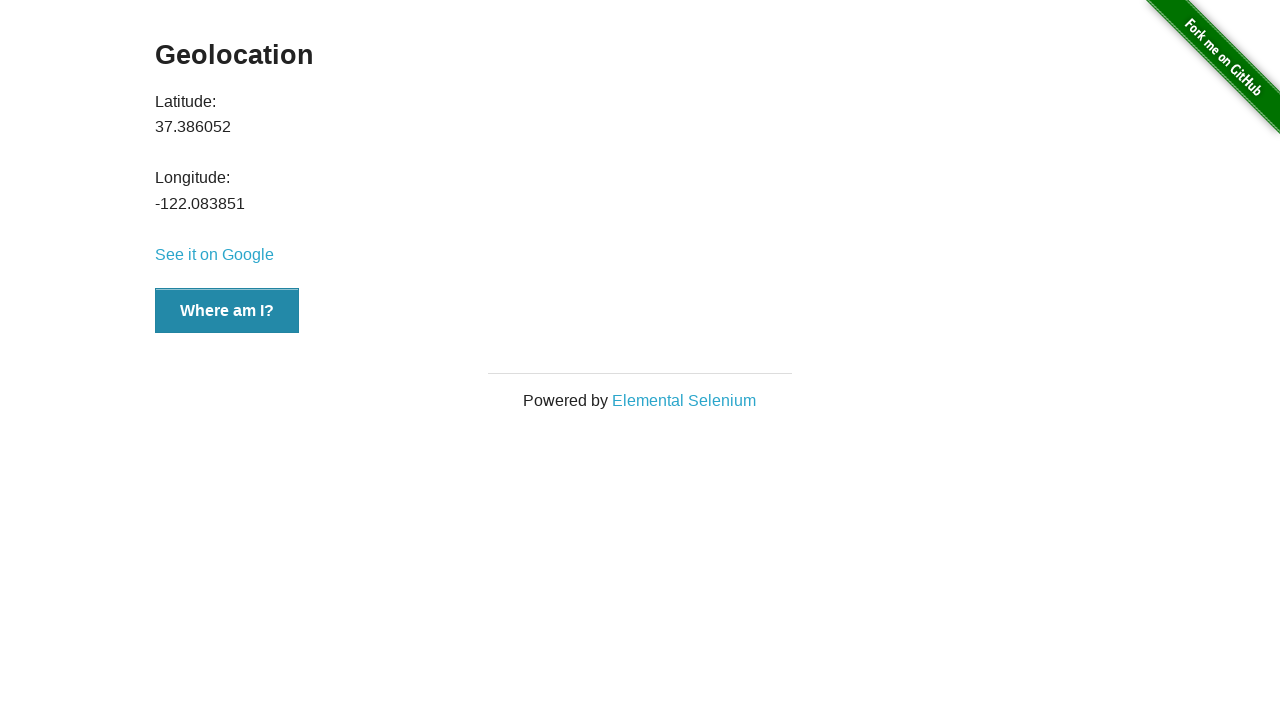

Verified longitude value matches expected coordinate -122.083851
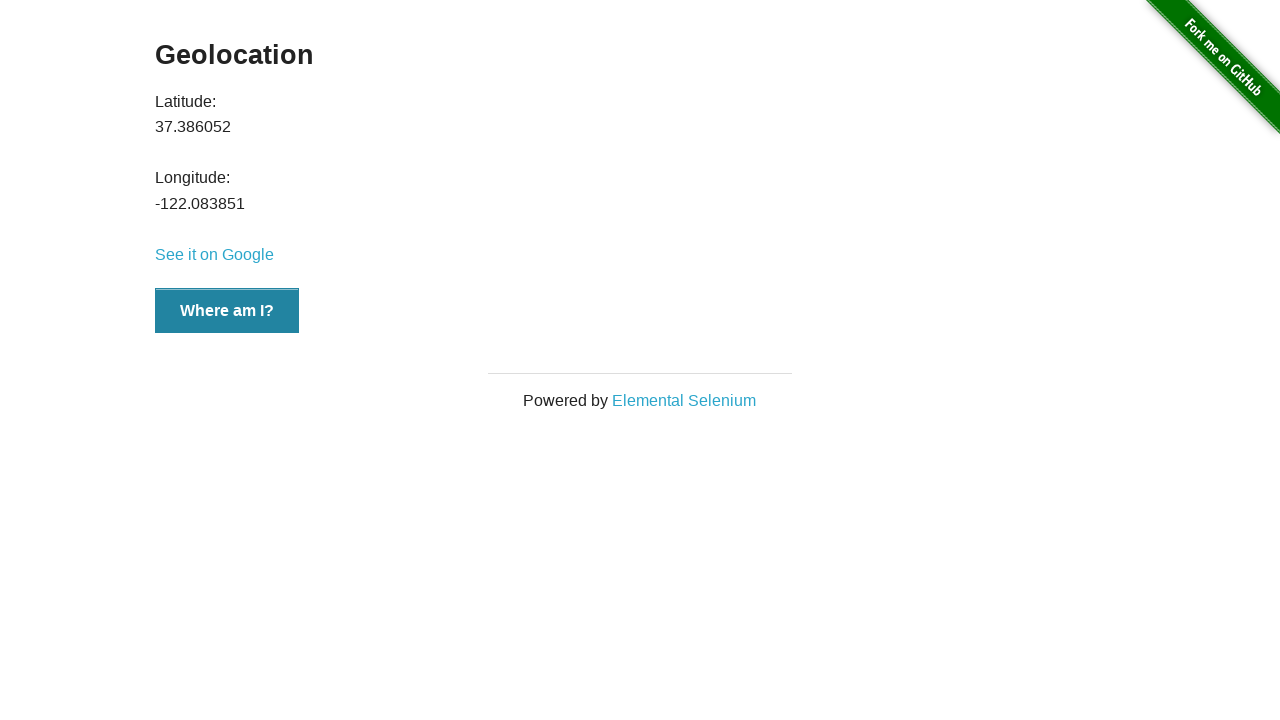

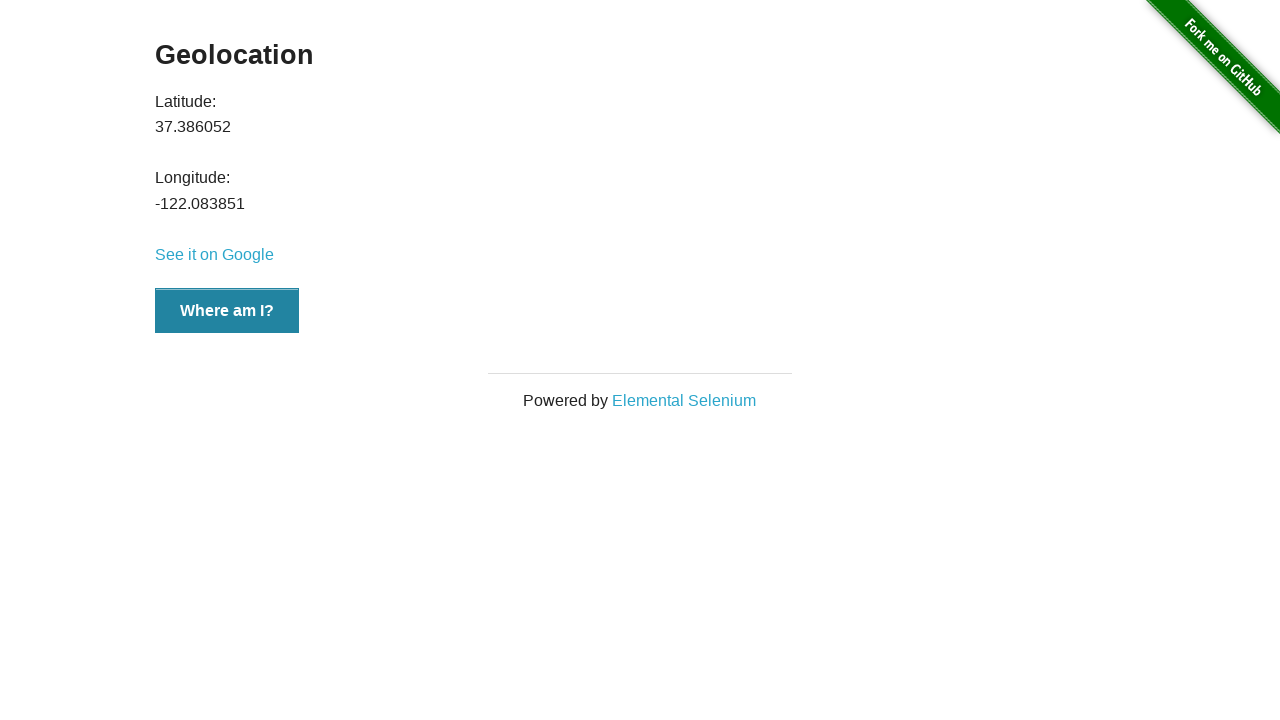